Tests browsing to letter M in languages and verifies MySQL is the last language listed

Starting URL: http://www.99-bottles-of-beer.net/

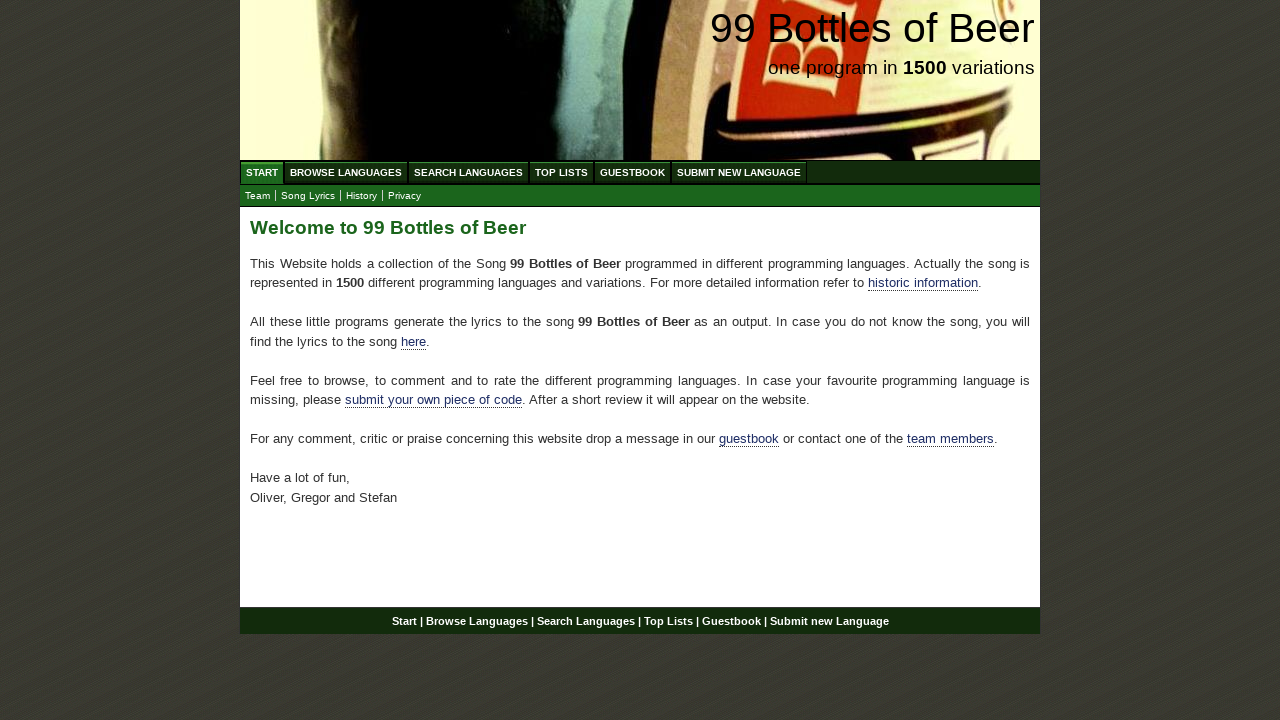

Clicked on Browse Languages link at (346, 172) on #menu a[href='/abc.html']
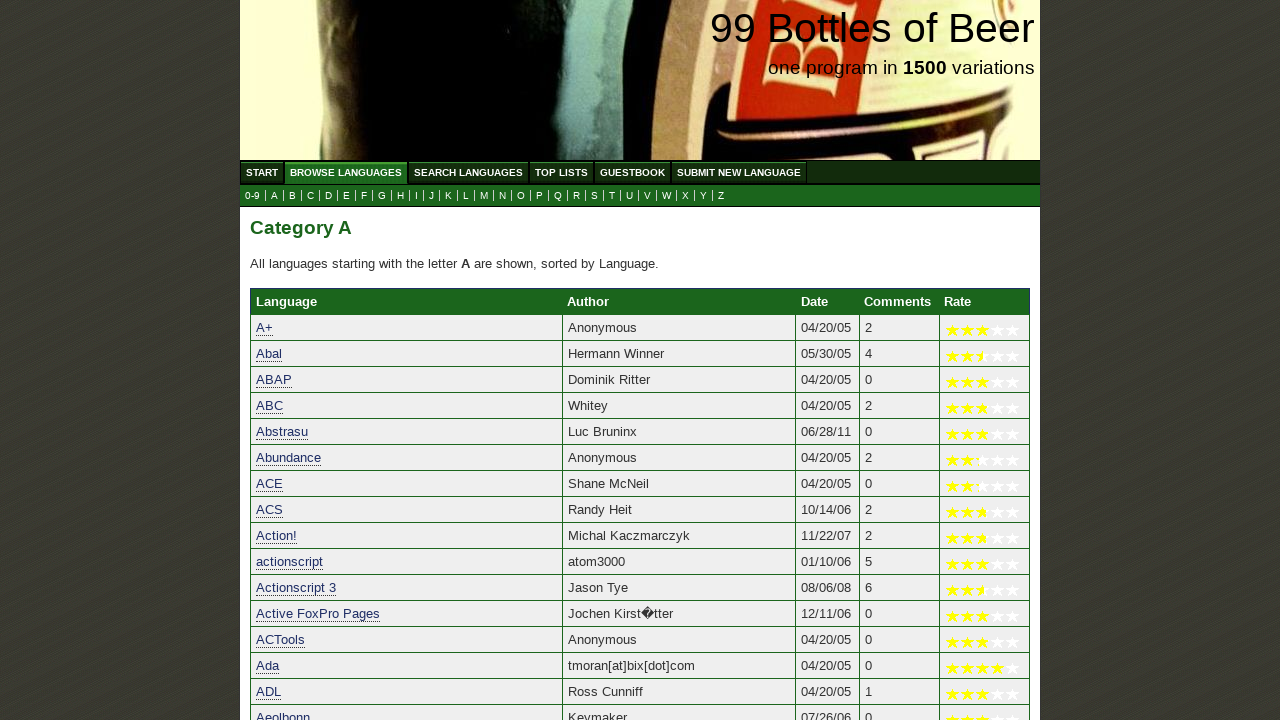

Clicked on letter M to browse languages starting with M at (484, 196) on a[href='m.html']
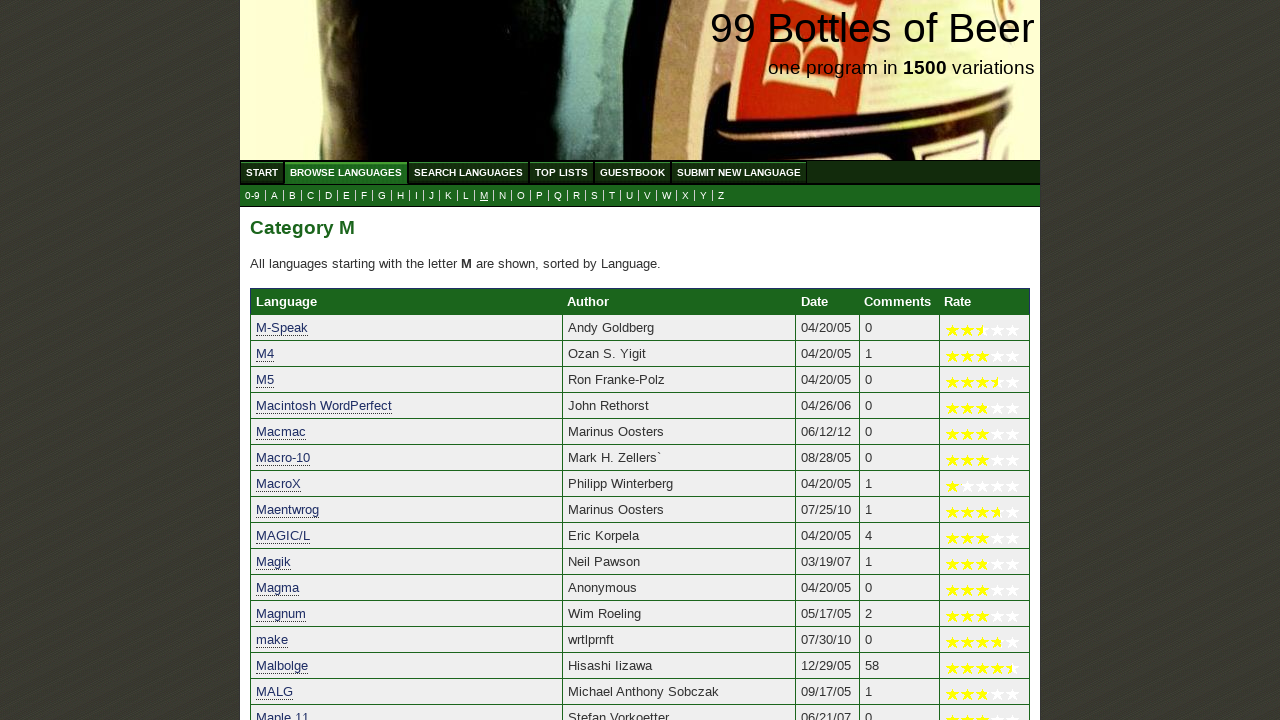

Verified languages are displayed in table
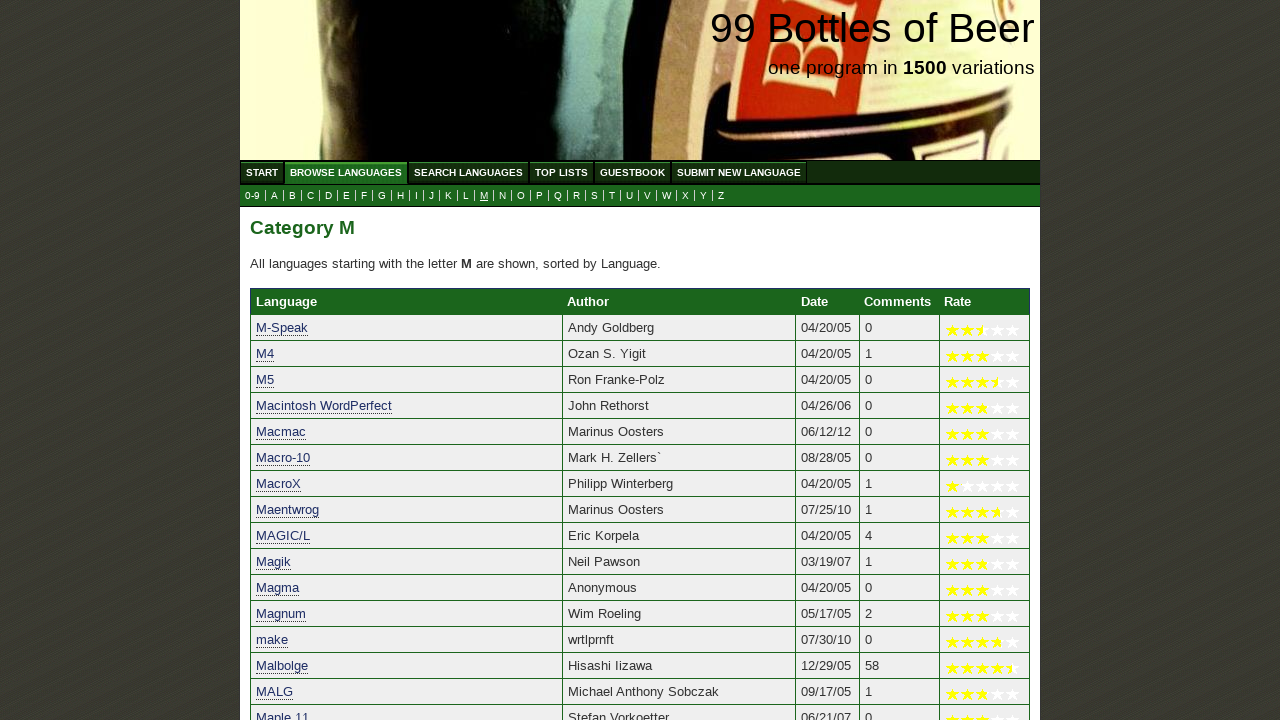

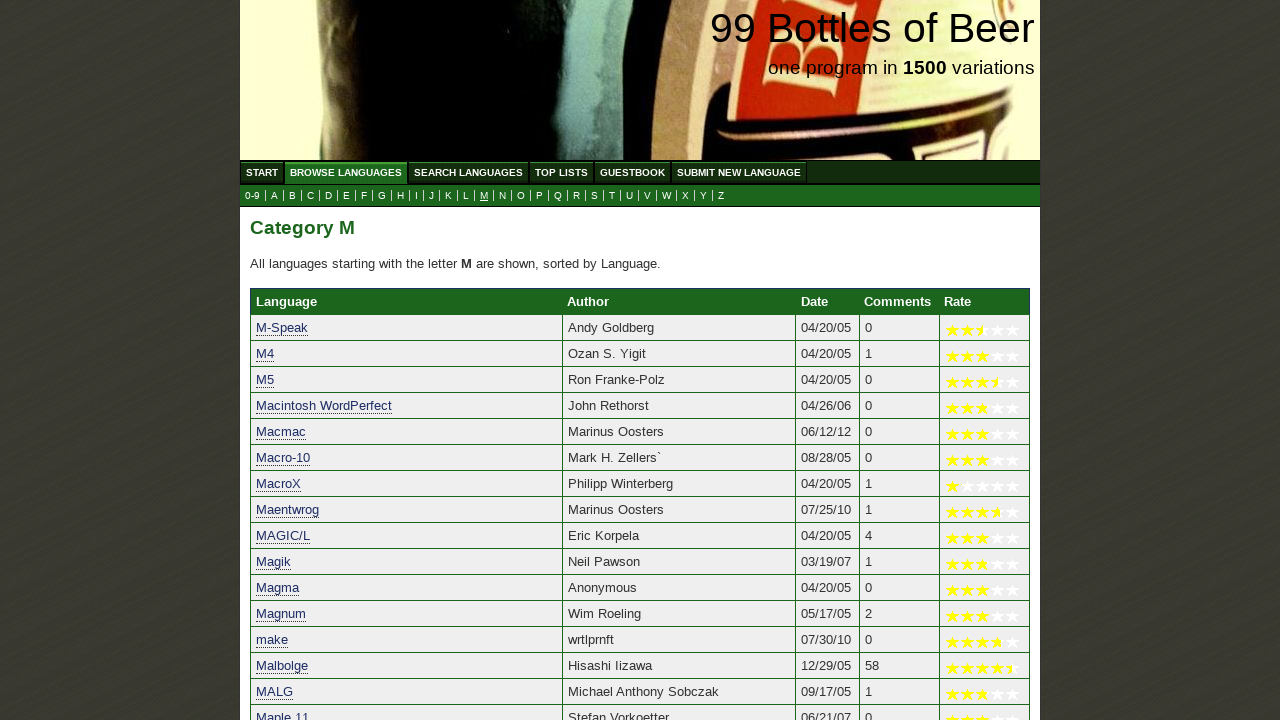